Demonstrates browser navigation commands by navigating between two demo websites, then using back, forward, and refresh navigation controls

Starting URL: https://opensource-demo.orangehrmlive.com/

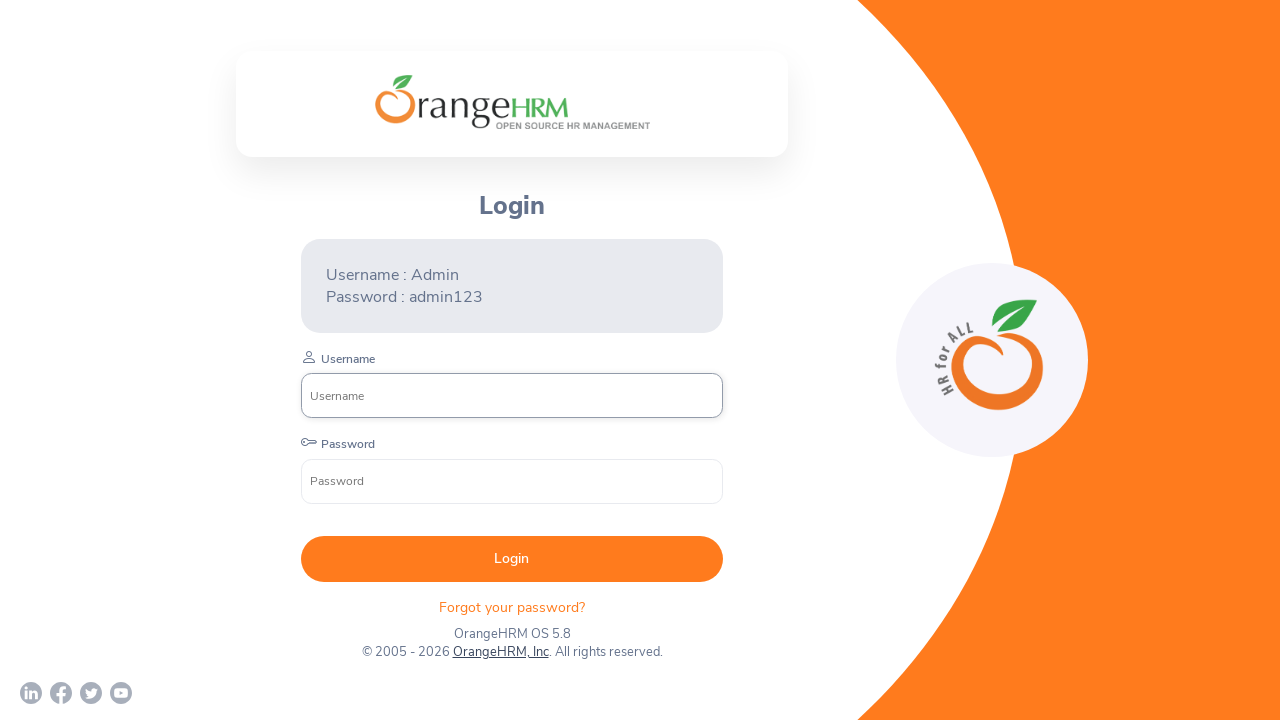

Navigated to nopCommerce register page
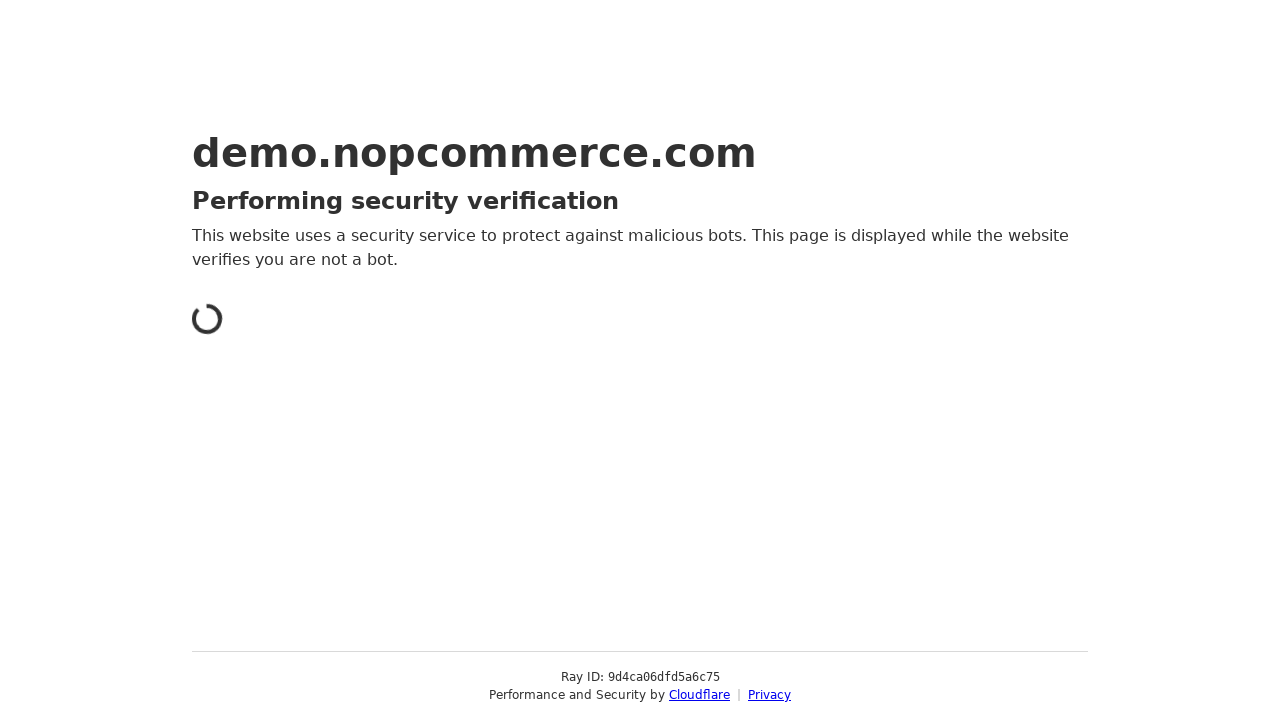

Navigated back to OrangeHRM login page
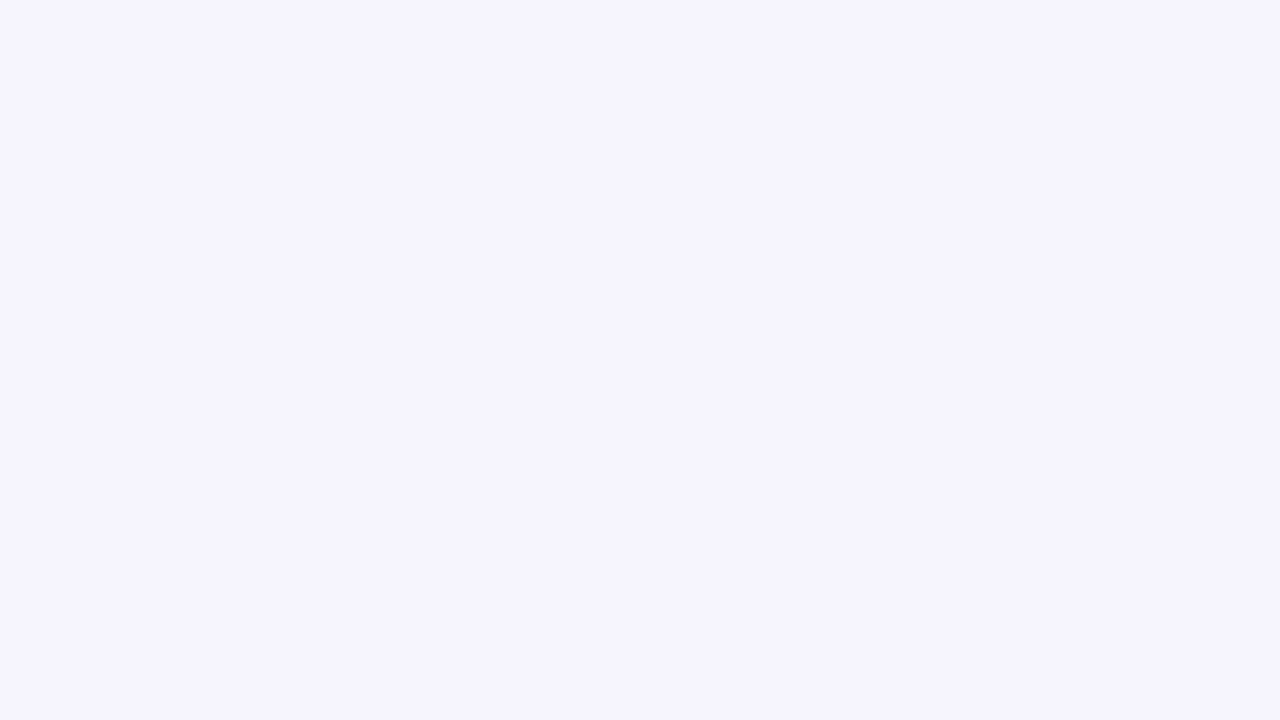

Navigated forward to nopCommerce register page
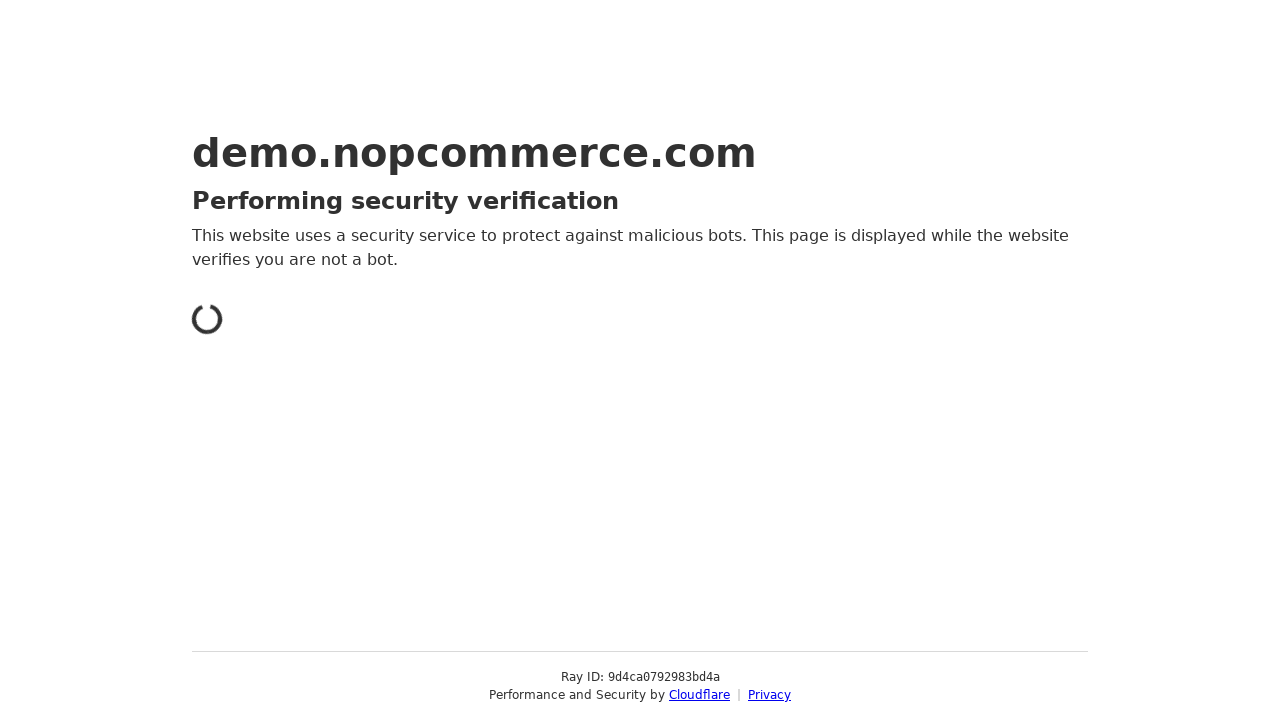

Refreshed the current page
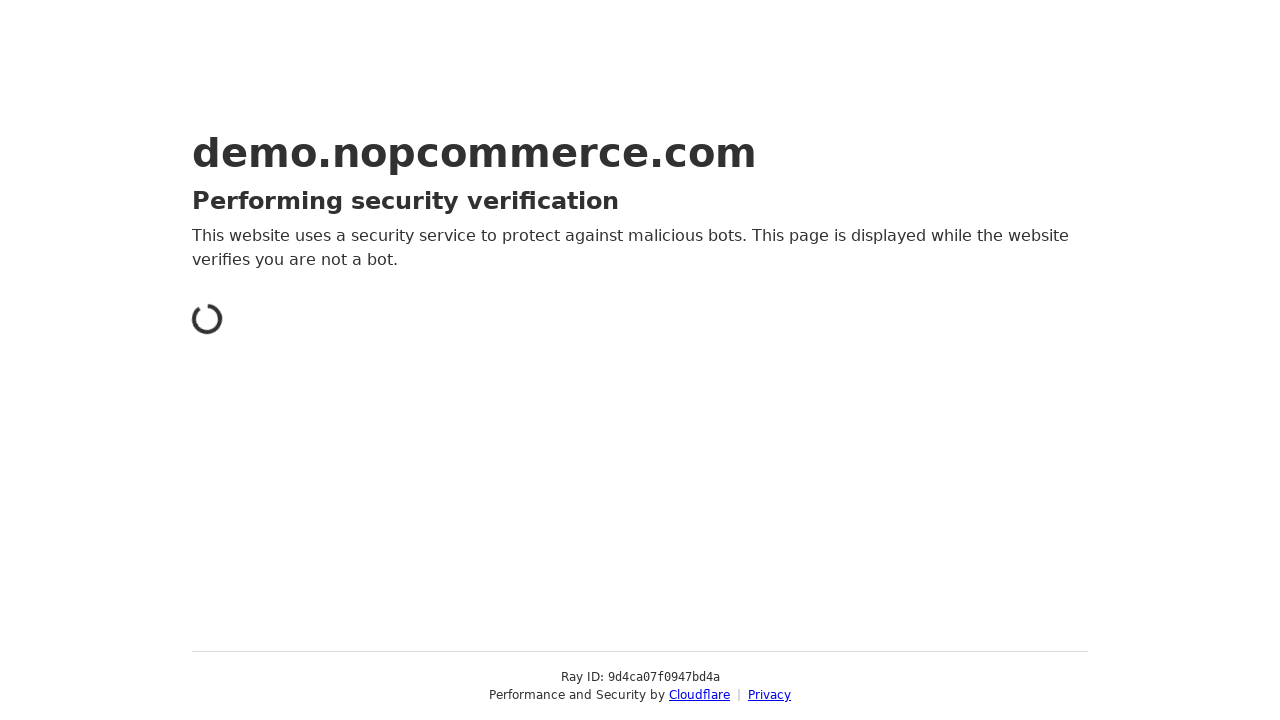

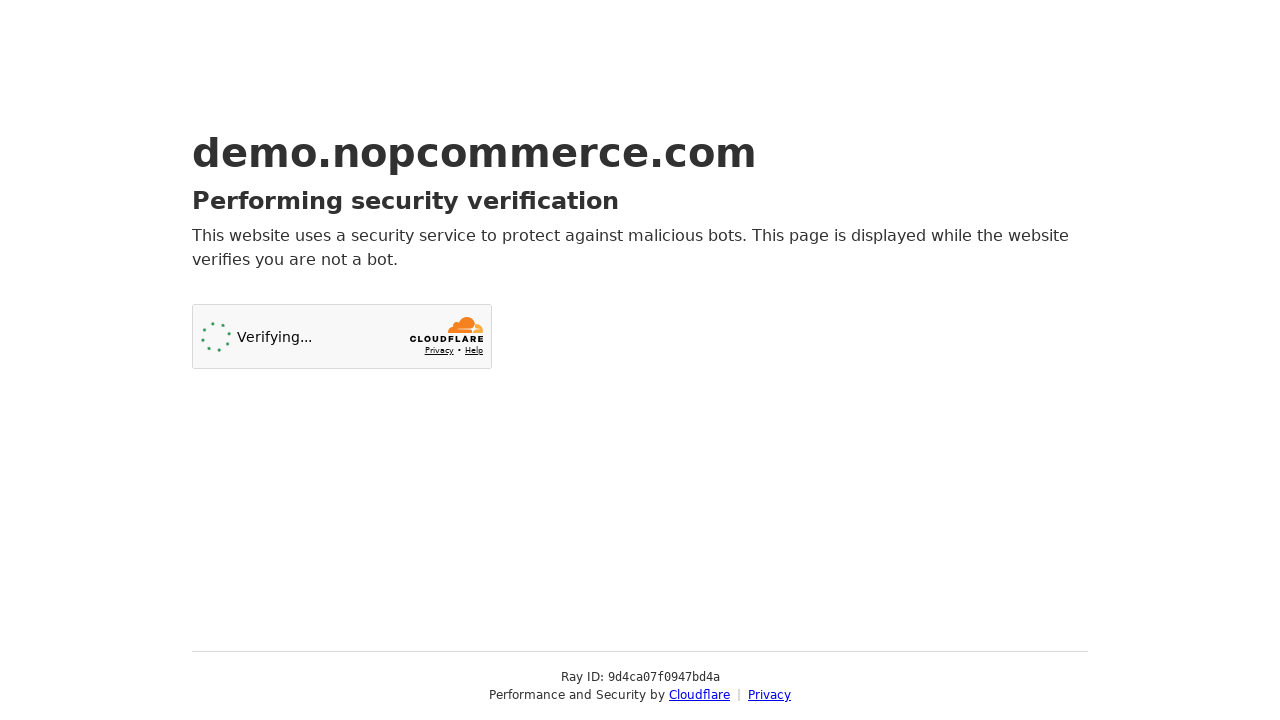